Tests form filling functionality by entering name, email, phone, address, selecting gender radio button, and checking multiple day checkboxes

Starting URL: https://testautomationpractice.blogspot.com/

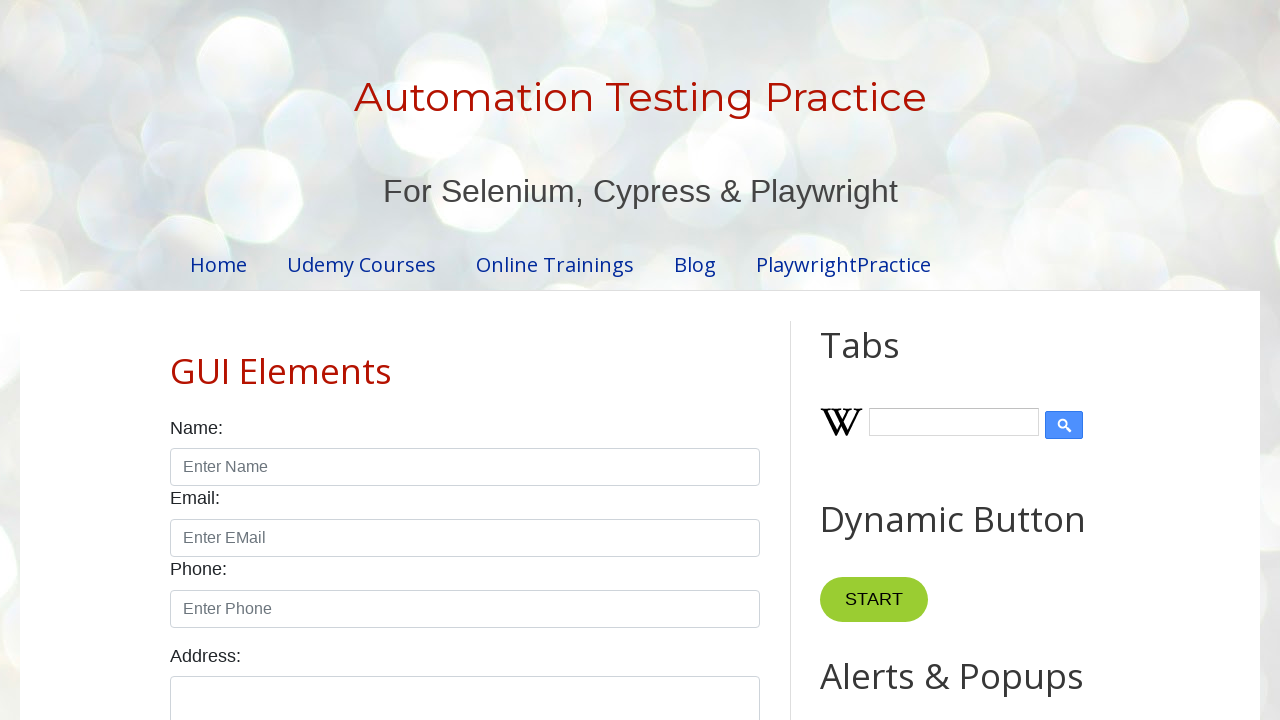

Filled name field with 'Kanaga' on #name
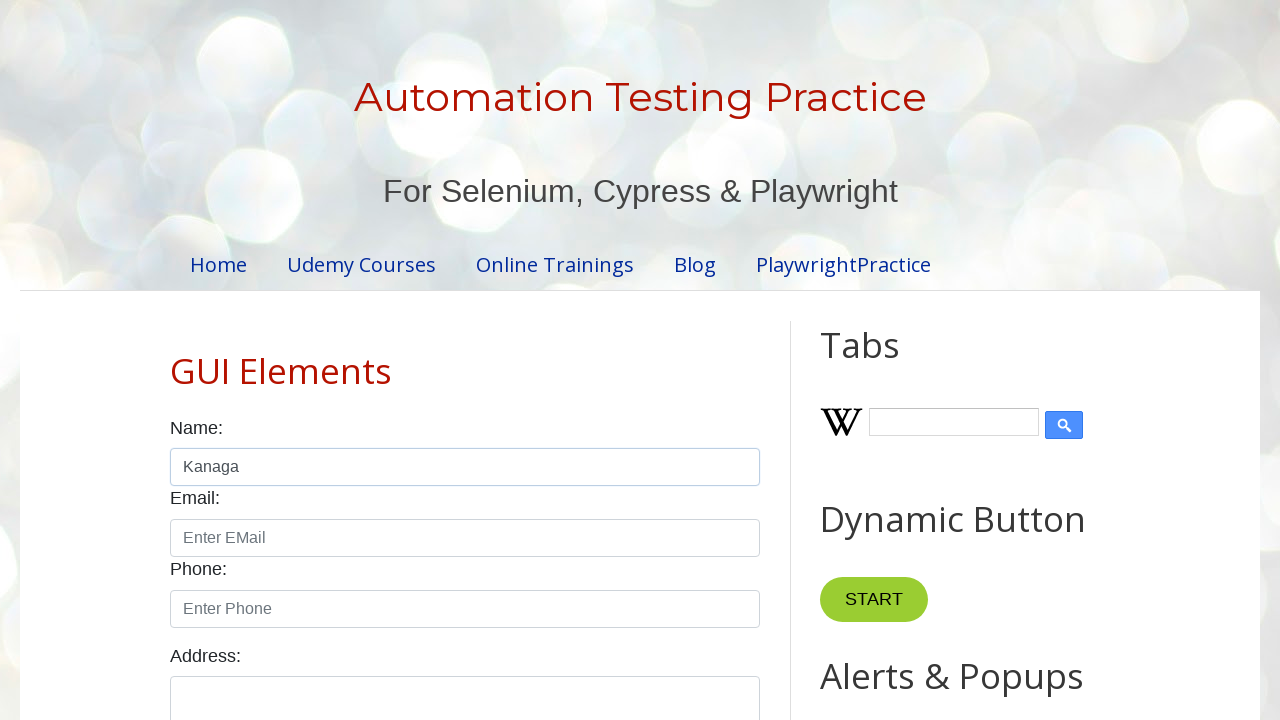

Filled email field with 'kanaga@test.com' on #email
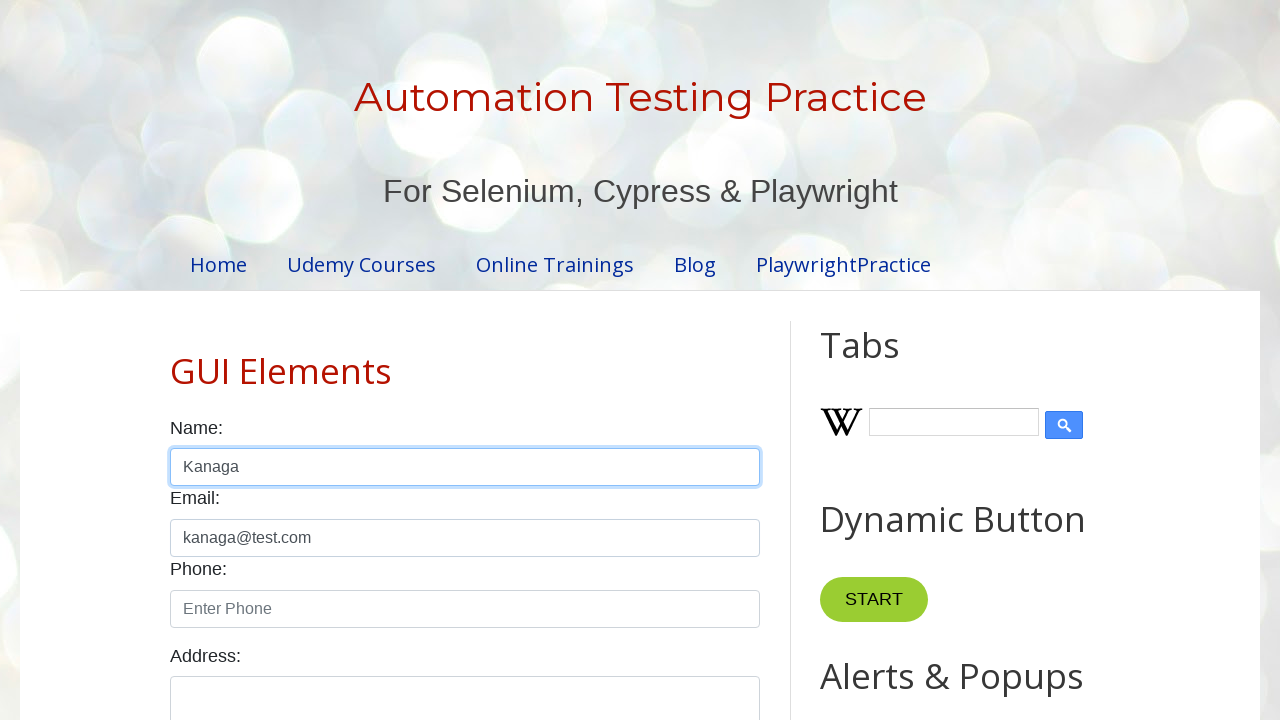

Filled phone field with '9008789876' on #phone
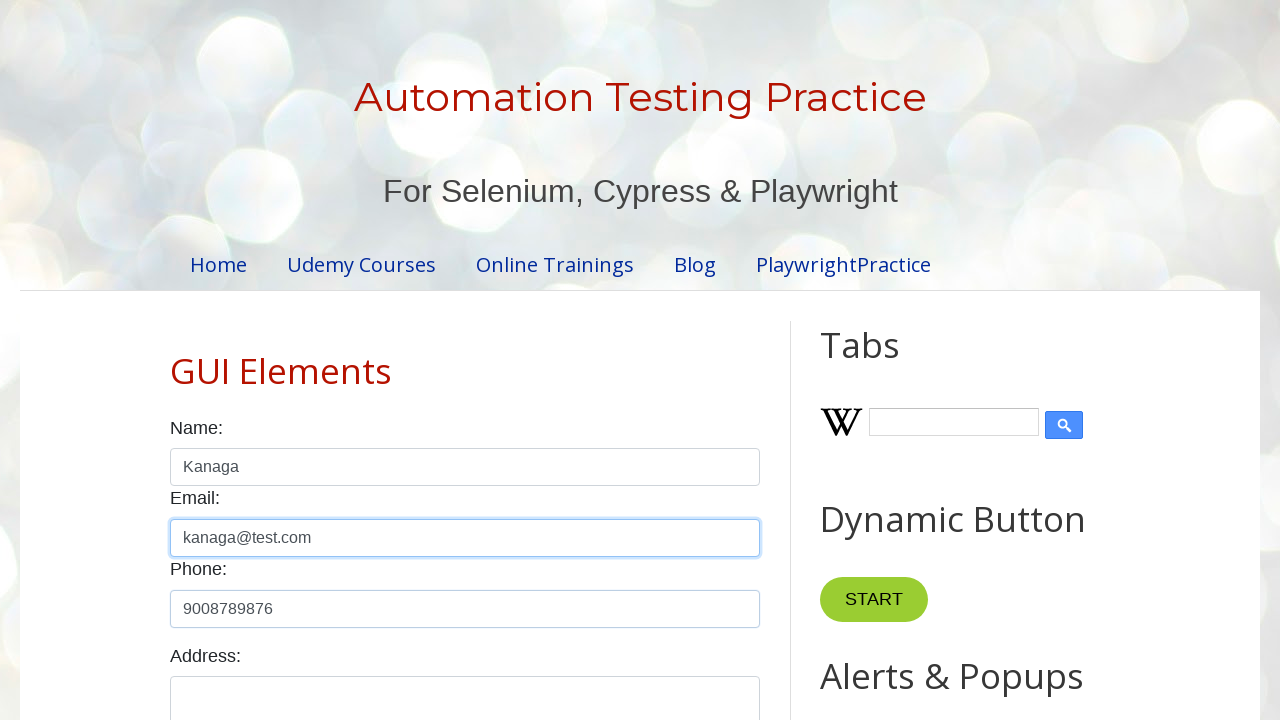

Filled address textarea with 'My test address is automation text area' on #textarea
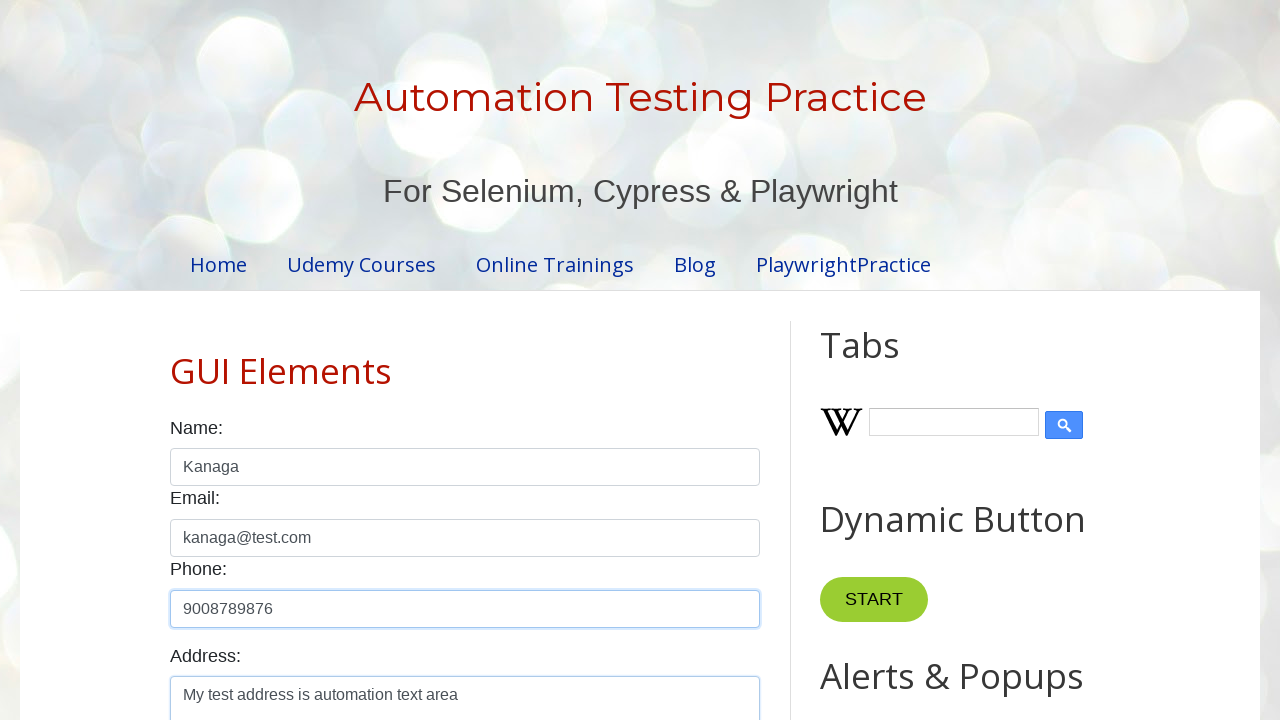

Selected female radio button at (250, 360) on #female
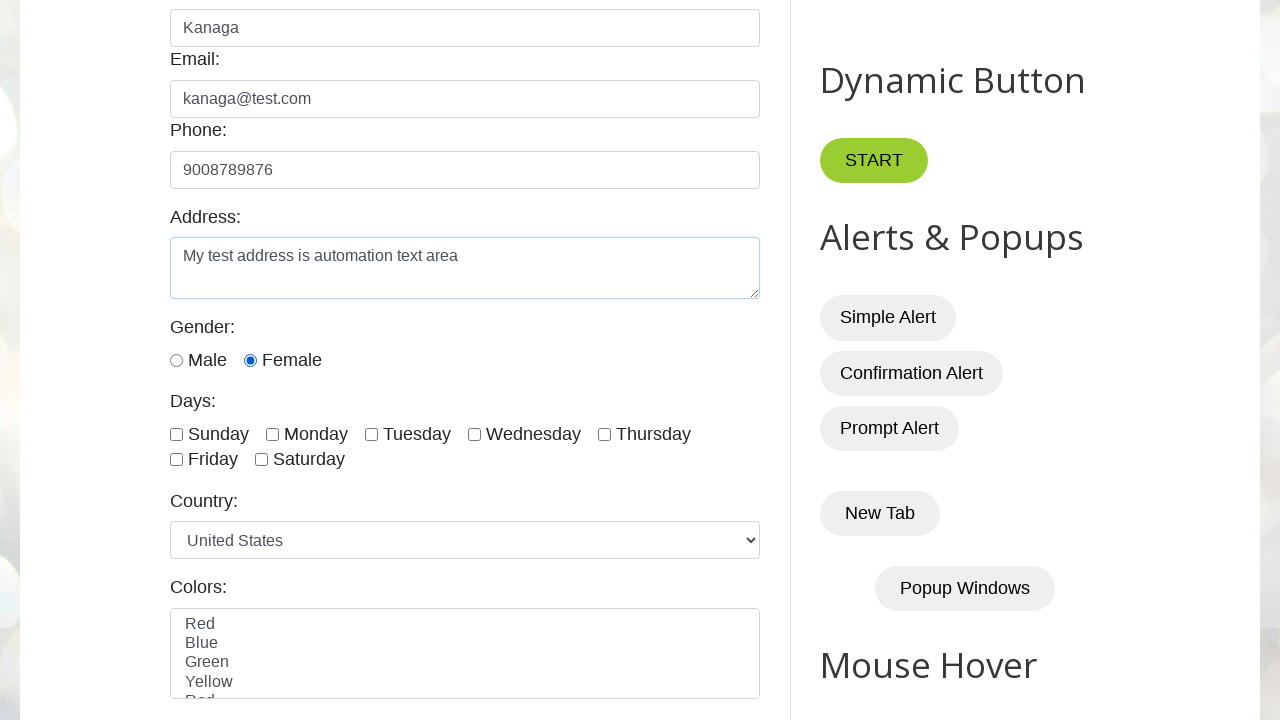

Checked Sunday checkbox at (176, 434) on #sunday
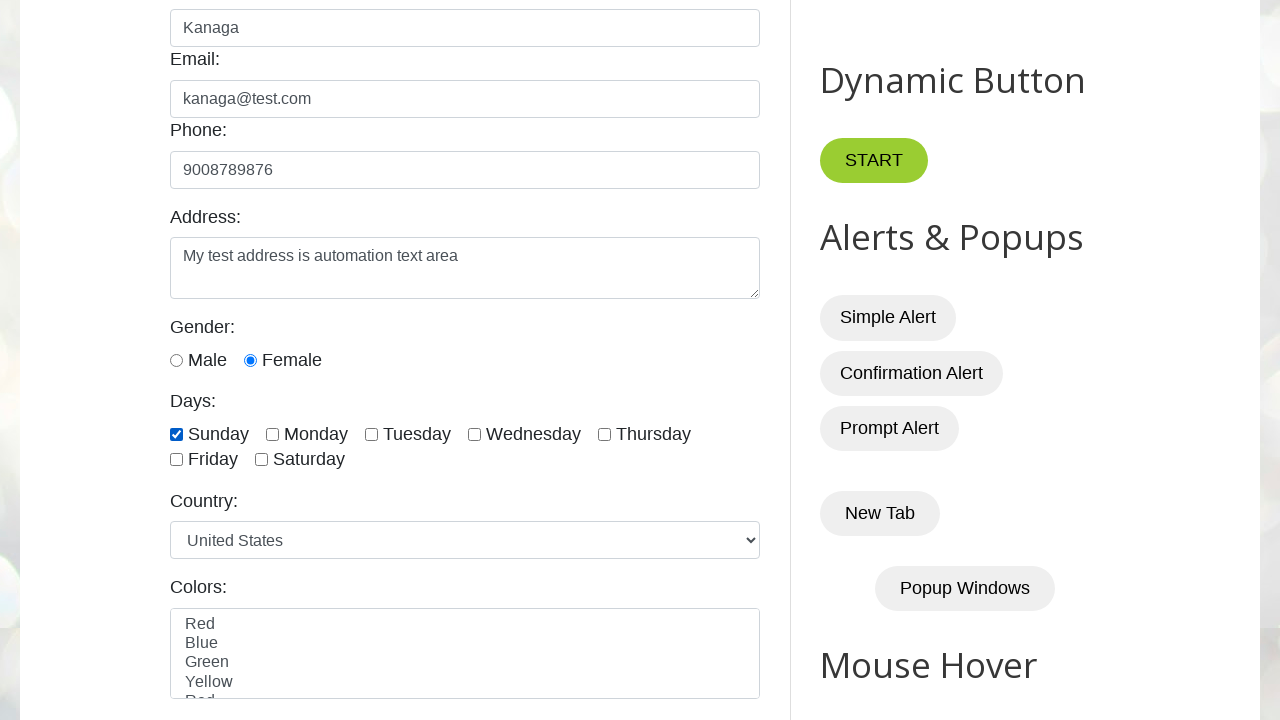

Checked Monday checkbox at (272, 434) on #monday
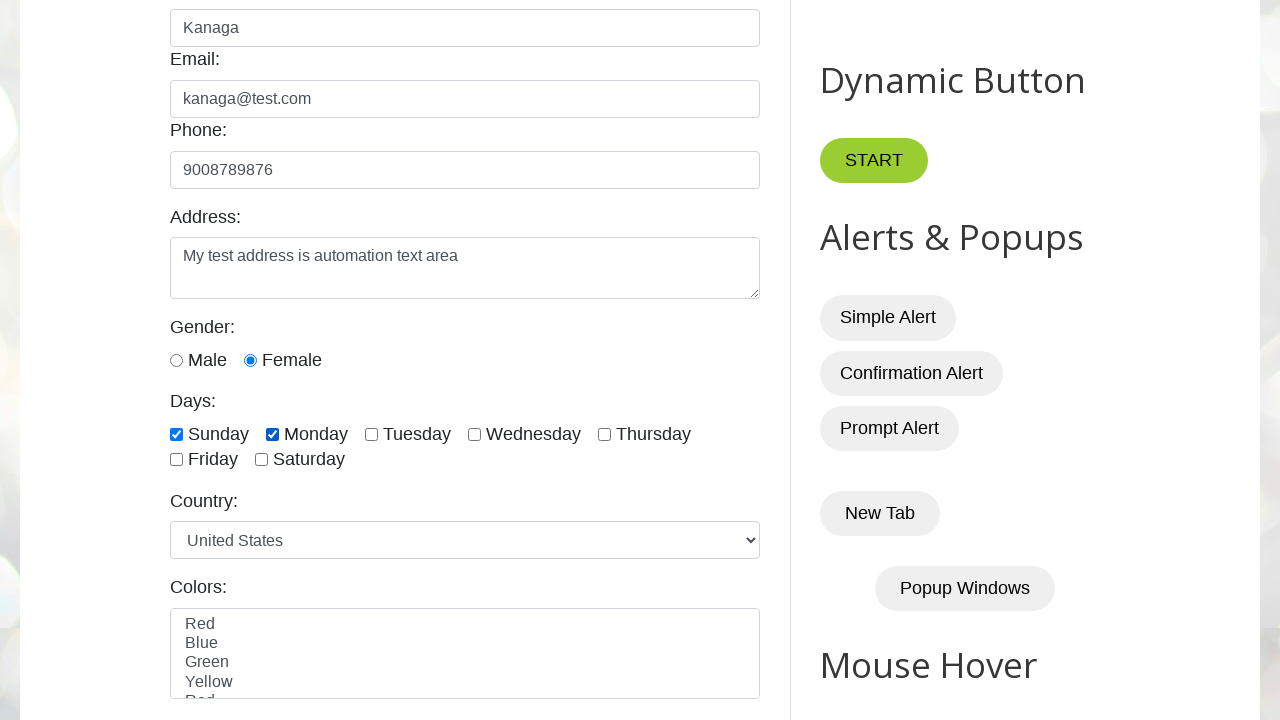

Checked Wednesday checkbox at (474, 434) on #wednesday
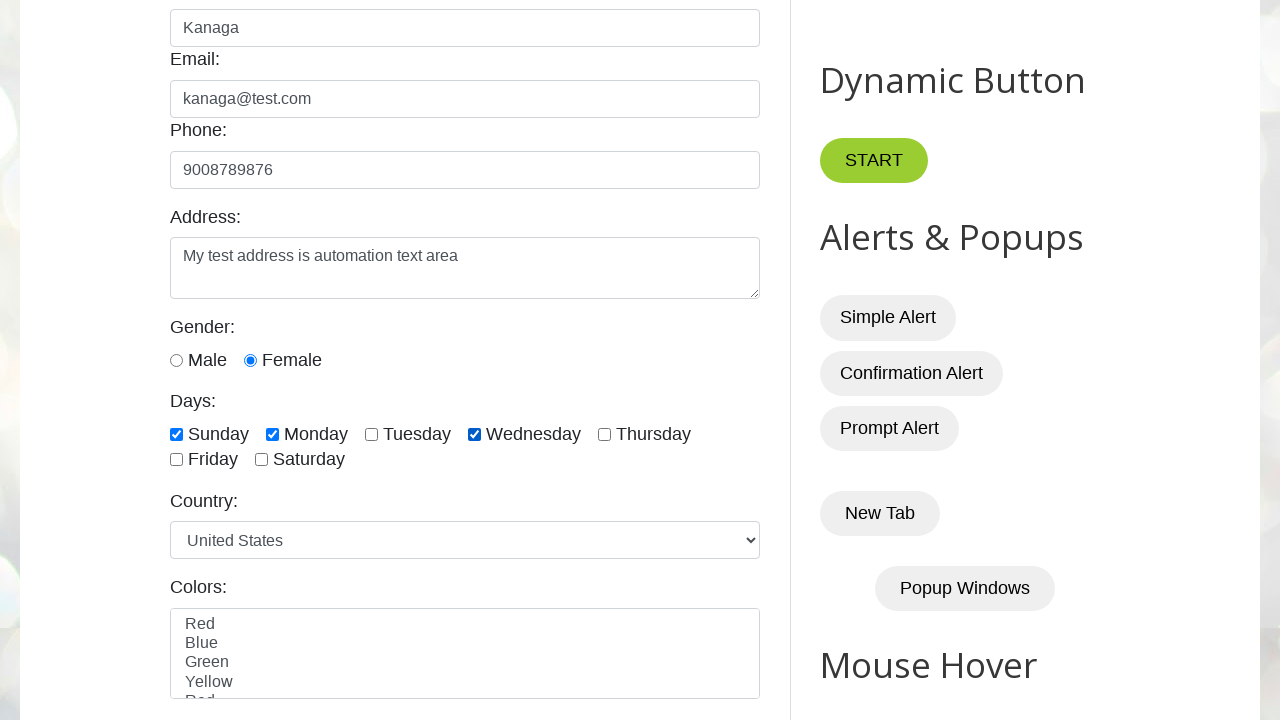

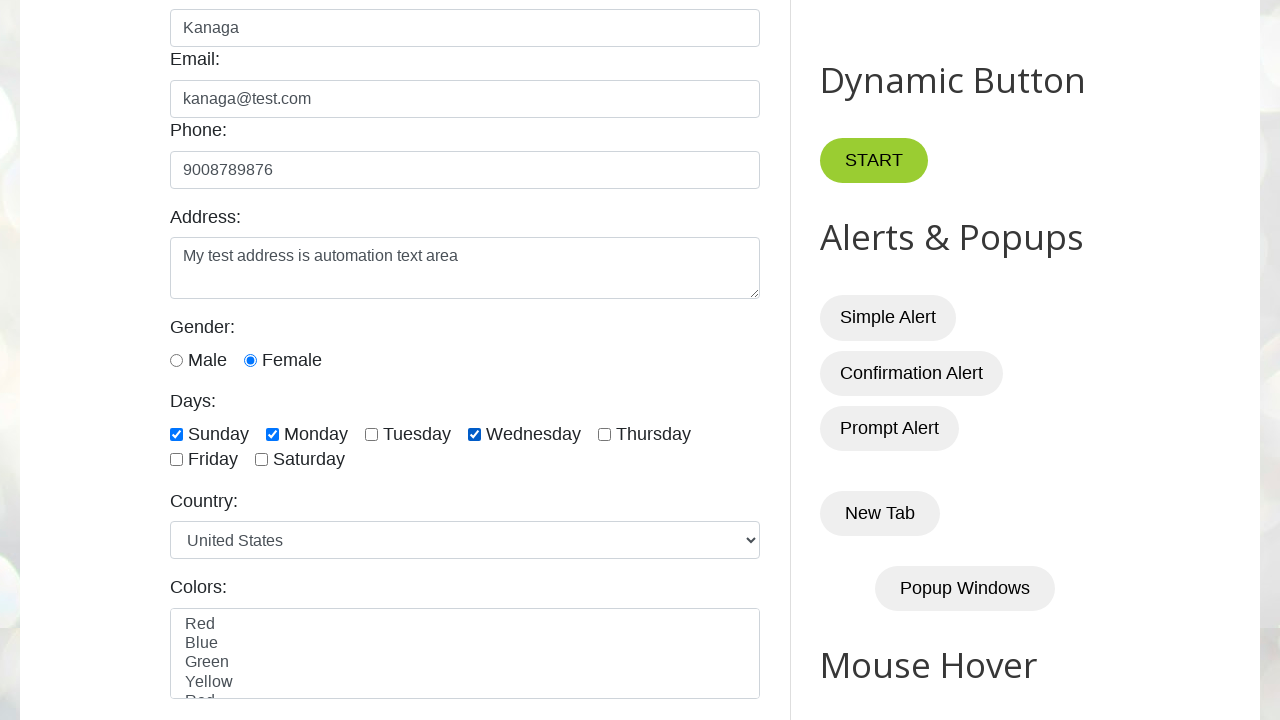